Tests alert handling functionality by entering text in a form field, triggering an alert, validating the alert text contains the entered value, and dismissing the alert

Starting URL: https://rahulshettyacademy.com/AutomationPractice/

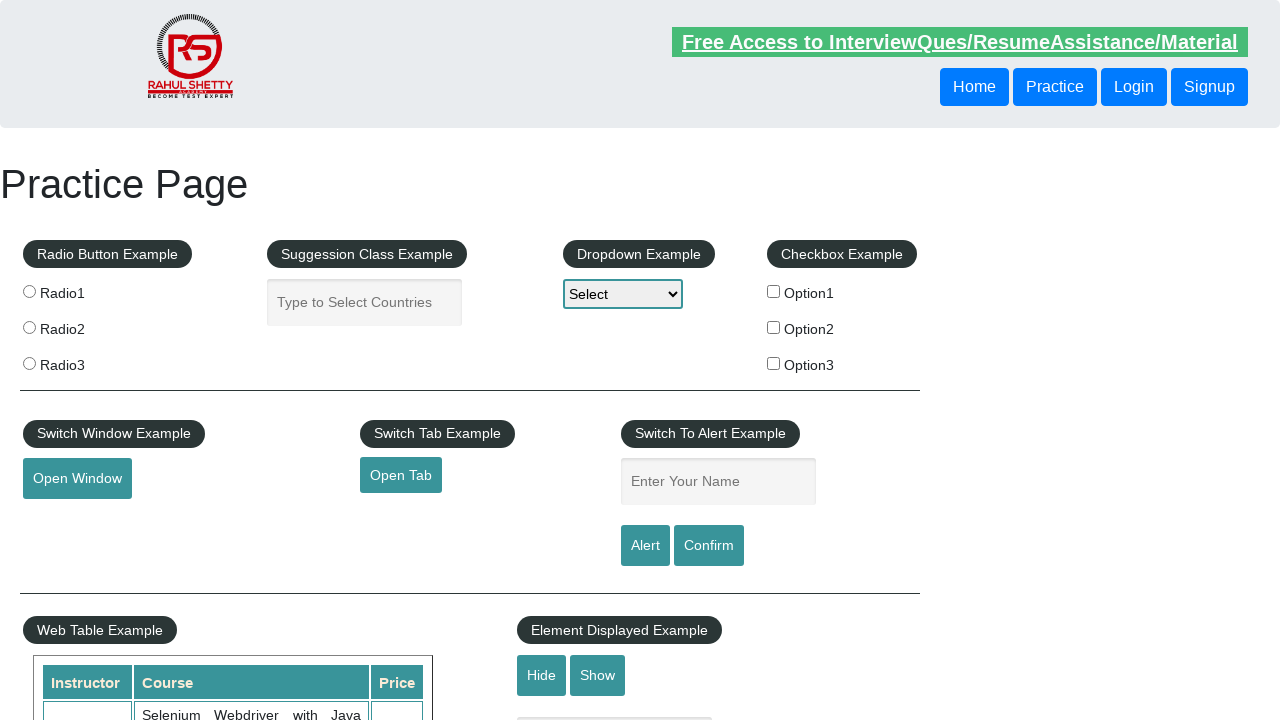

Filled name field with 'Option3' on #name
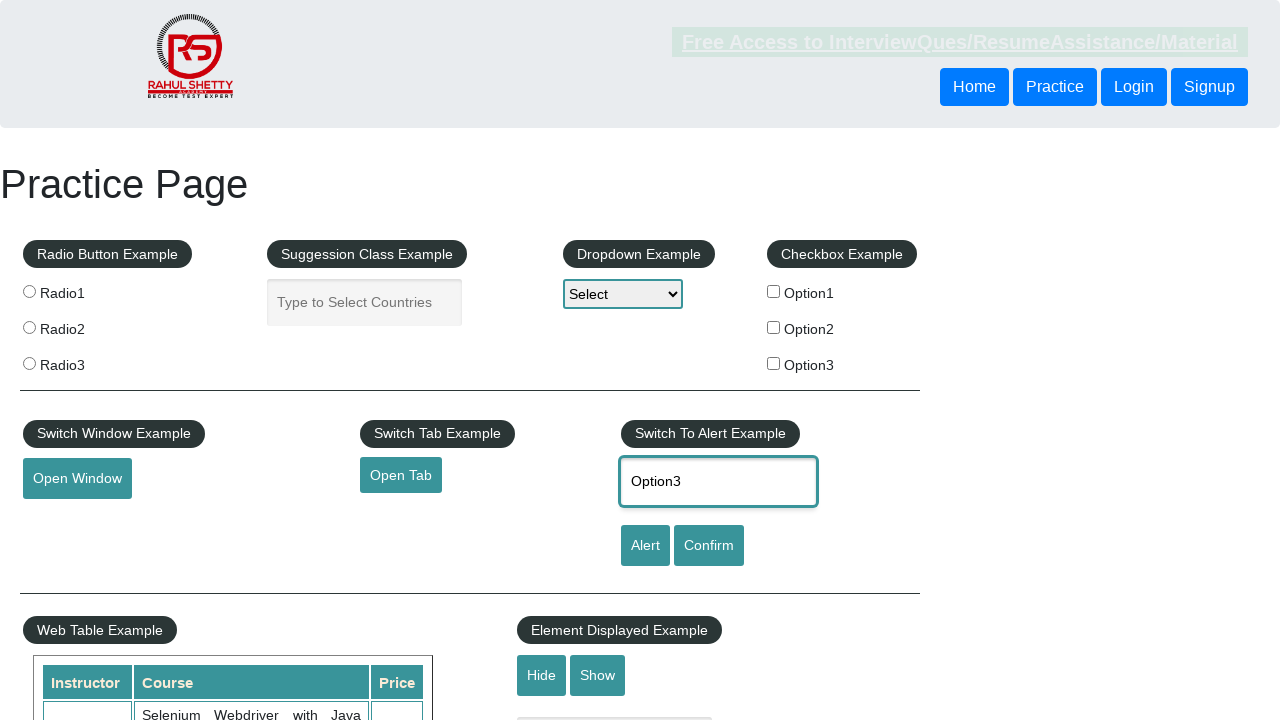

Clicked confirm button to trigger alert at (709, 546) on #confirmbtn
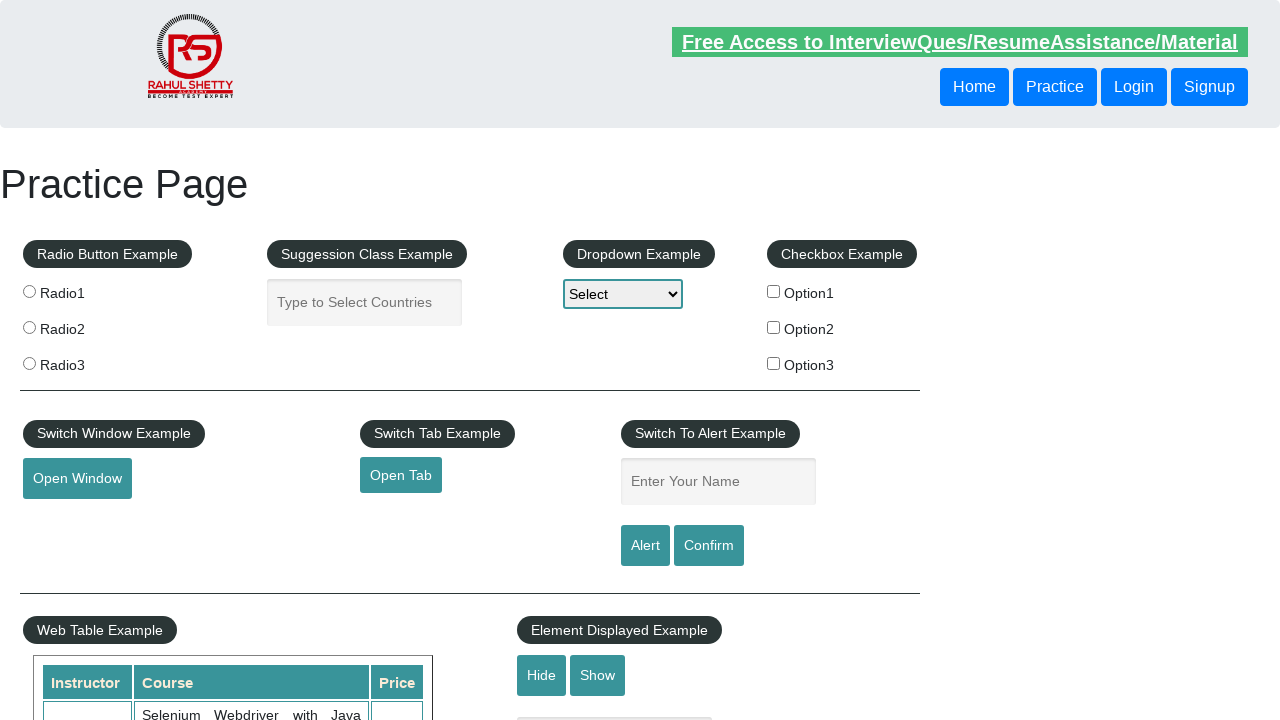

Set up dialog handler to dismiss alert
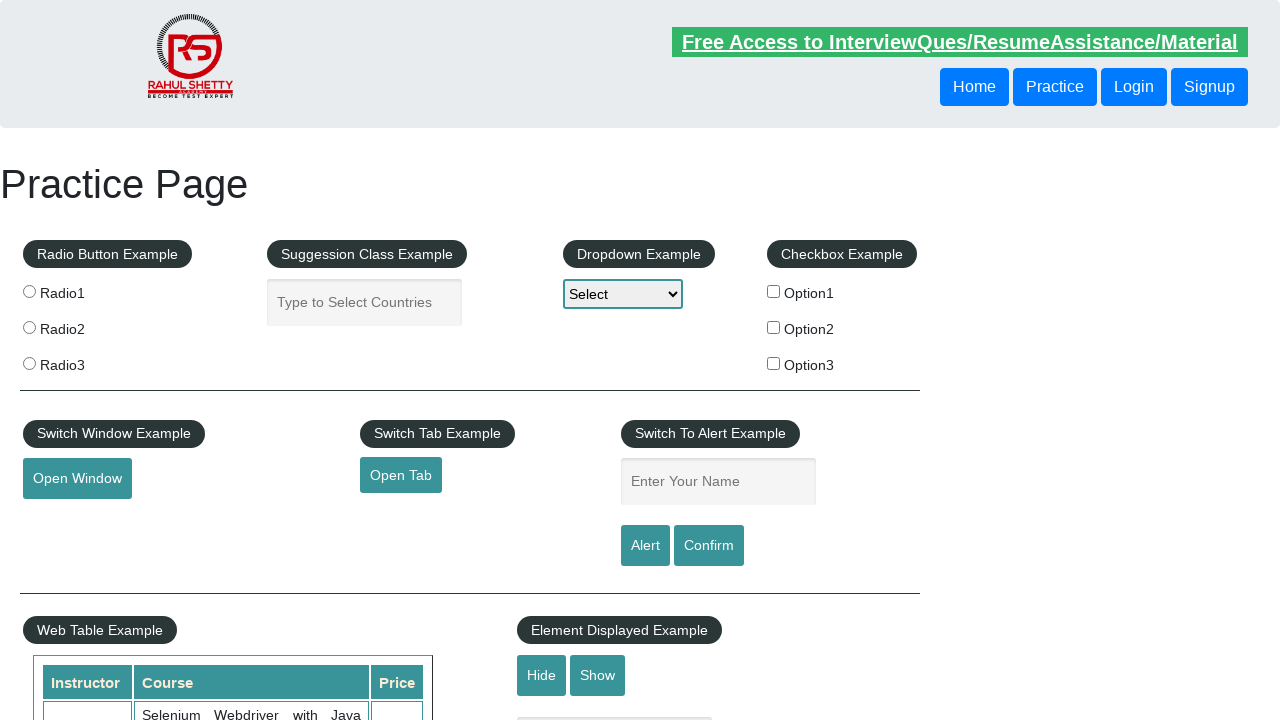

Evaluated confirm dialog with 'Option3' and dismissed alert
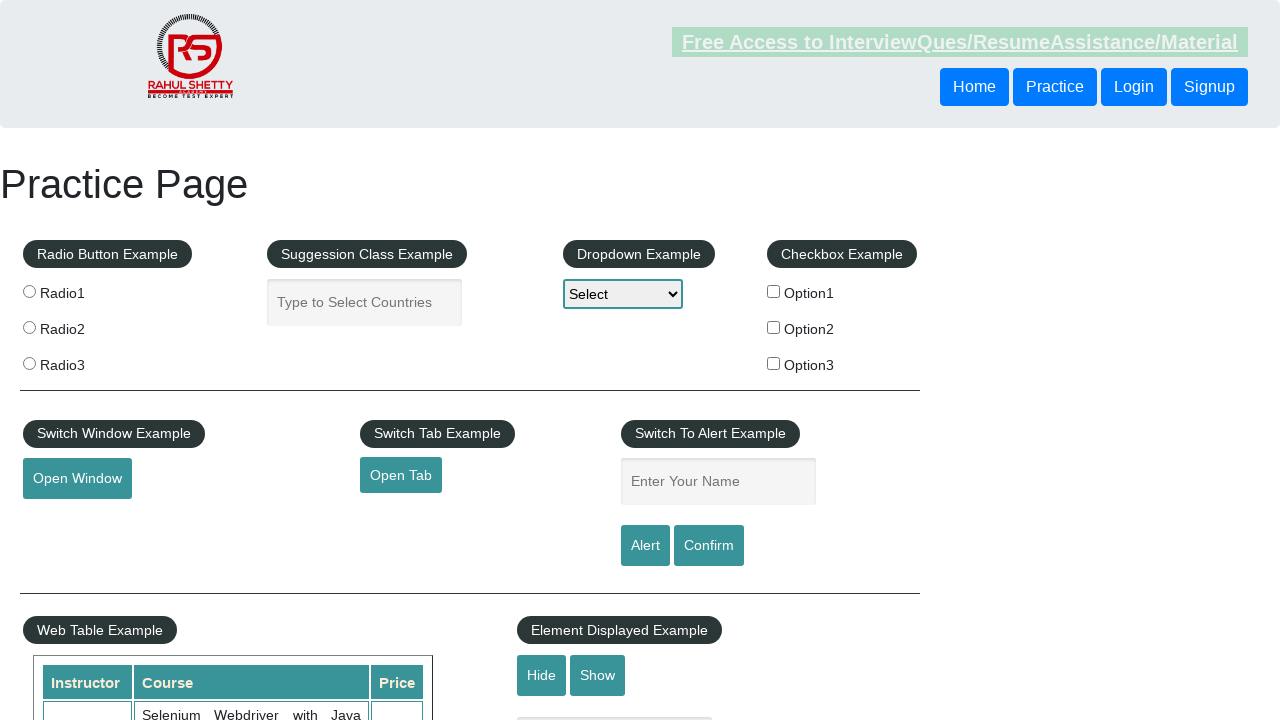

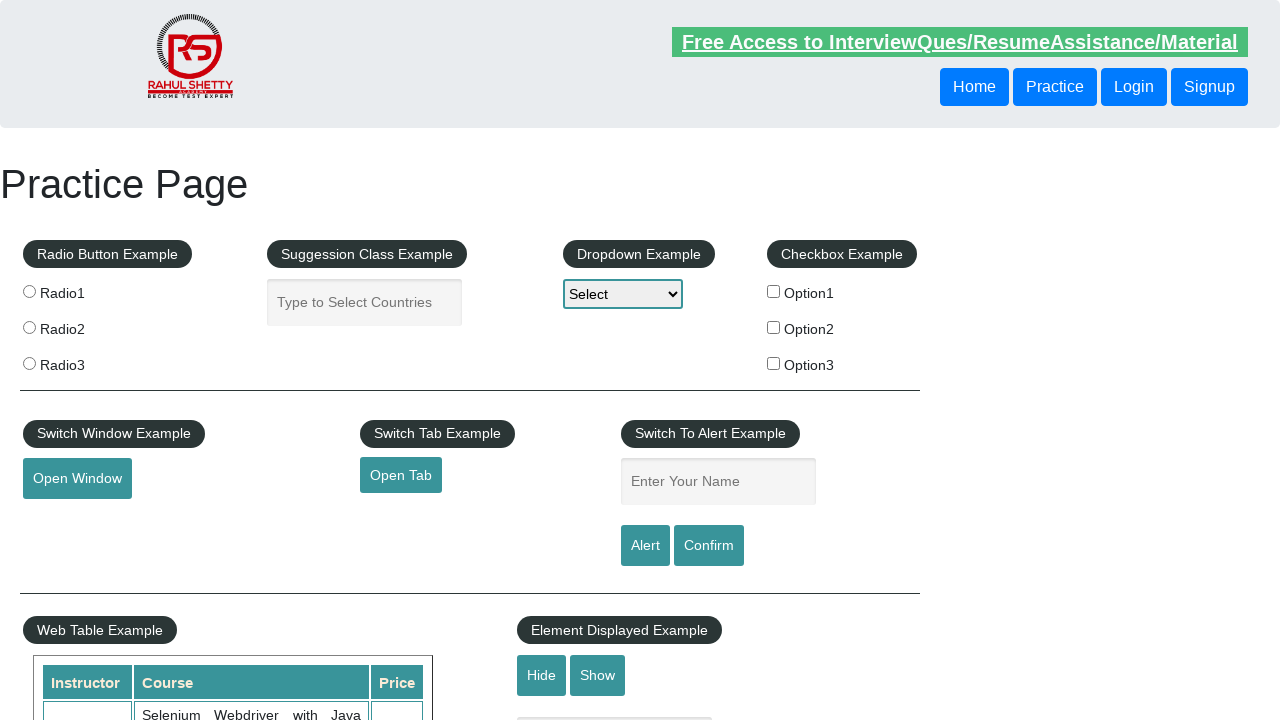